Tests the search functionality on a software engineering class webpage by clicking the search button, entering a query, and verifying results are found

Starting URL: https://maciejskorski.github.io/software_engineering

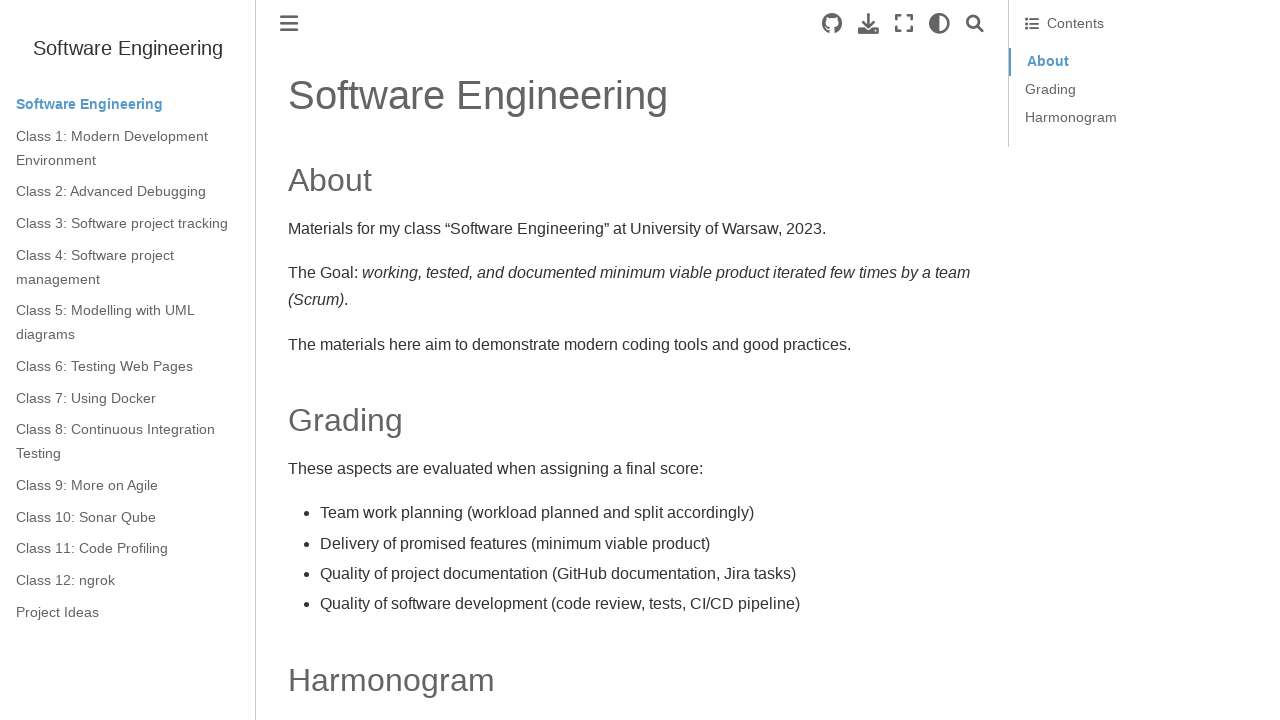

Clicked search button to open search at (975, 24) on .search-button
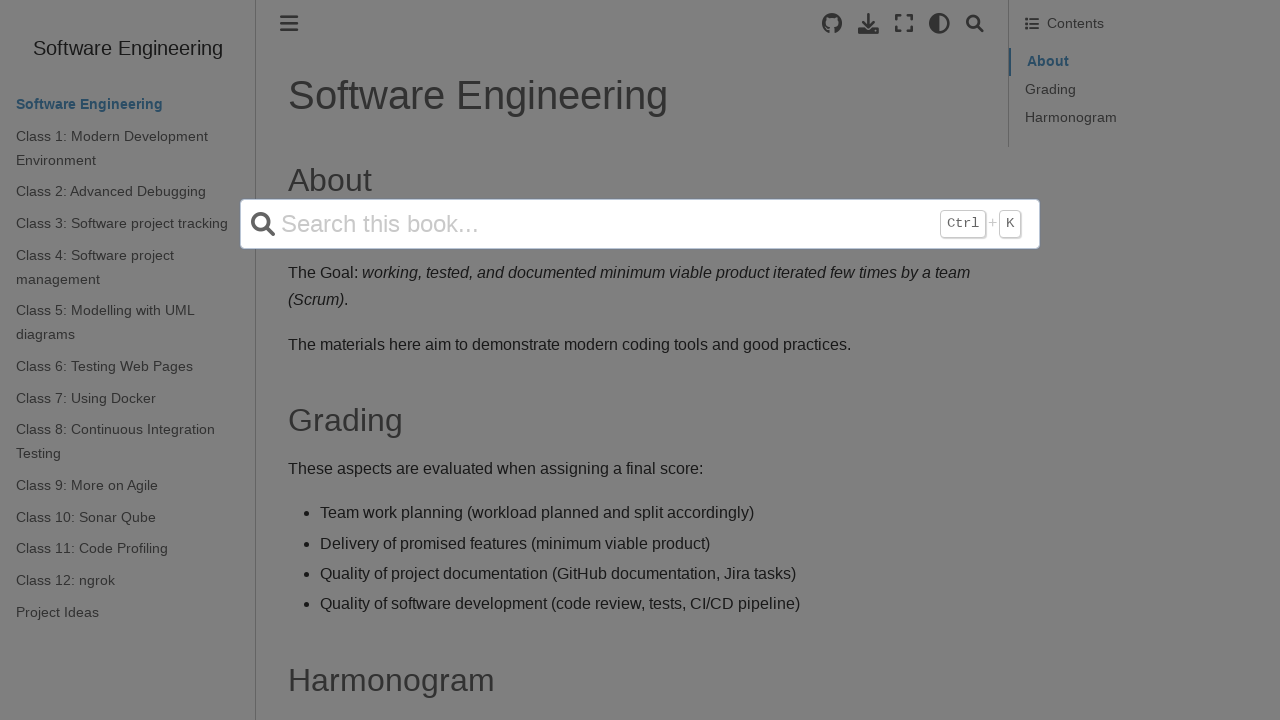

Filled search field with 'UML' query on input[name='q']
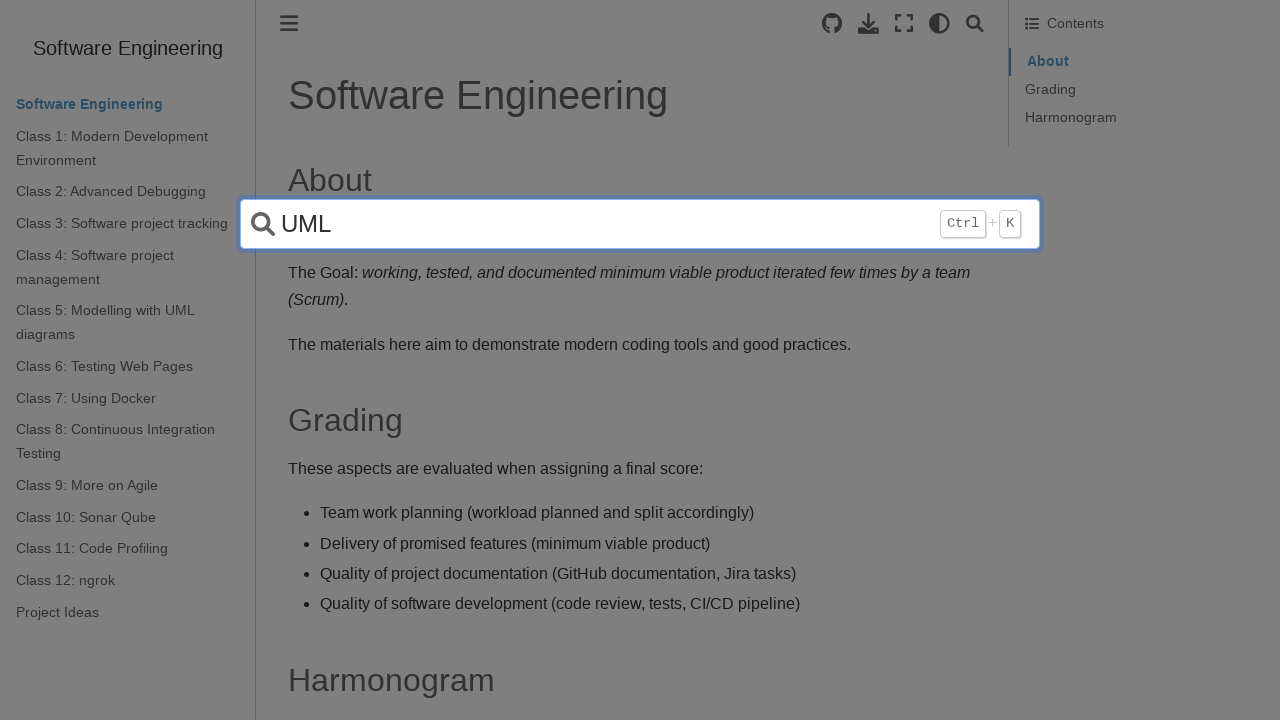

Pressed Enter to submit search query on input[name='q']
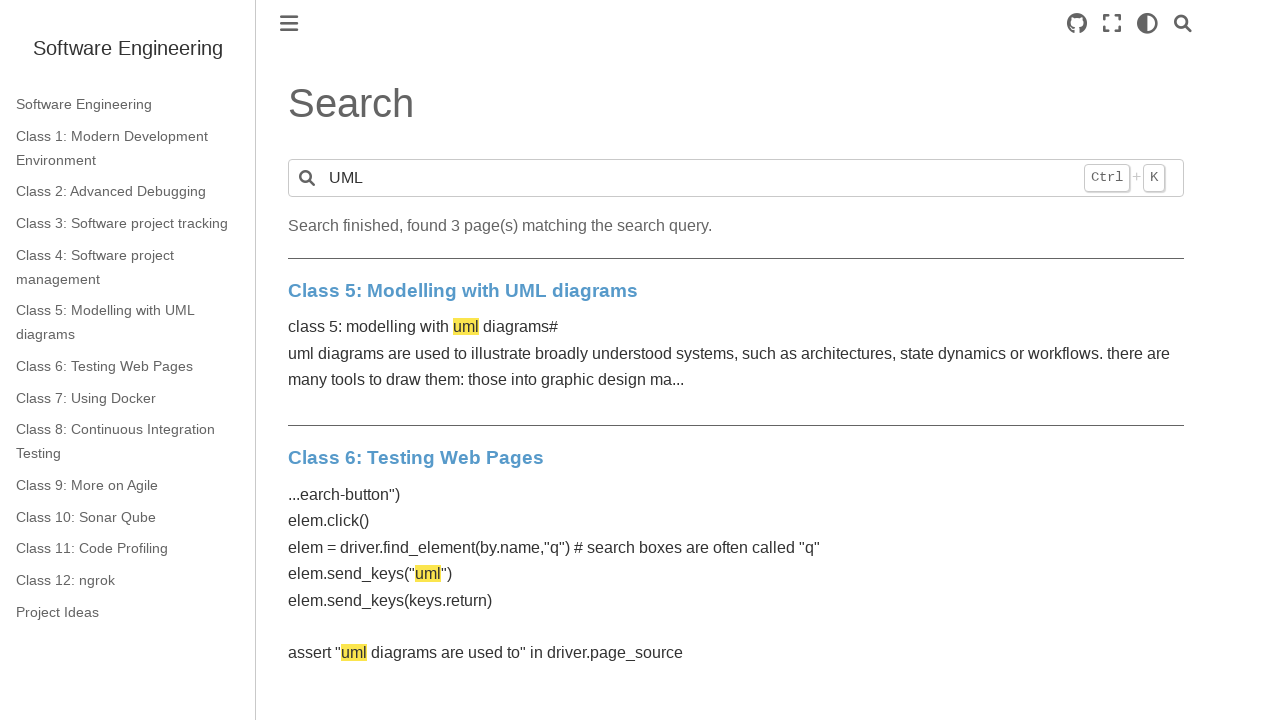

Search results loaded and network idle state reached
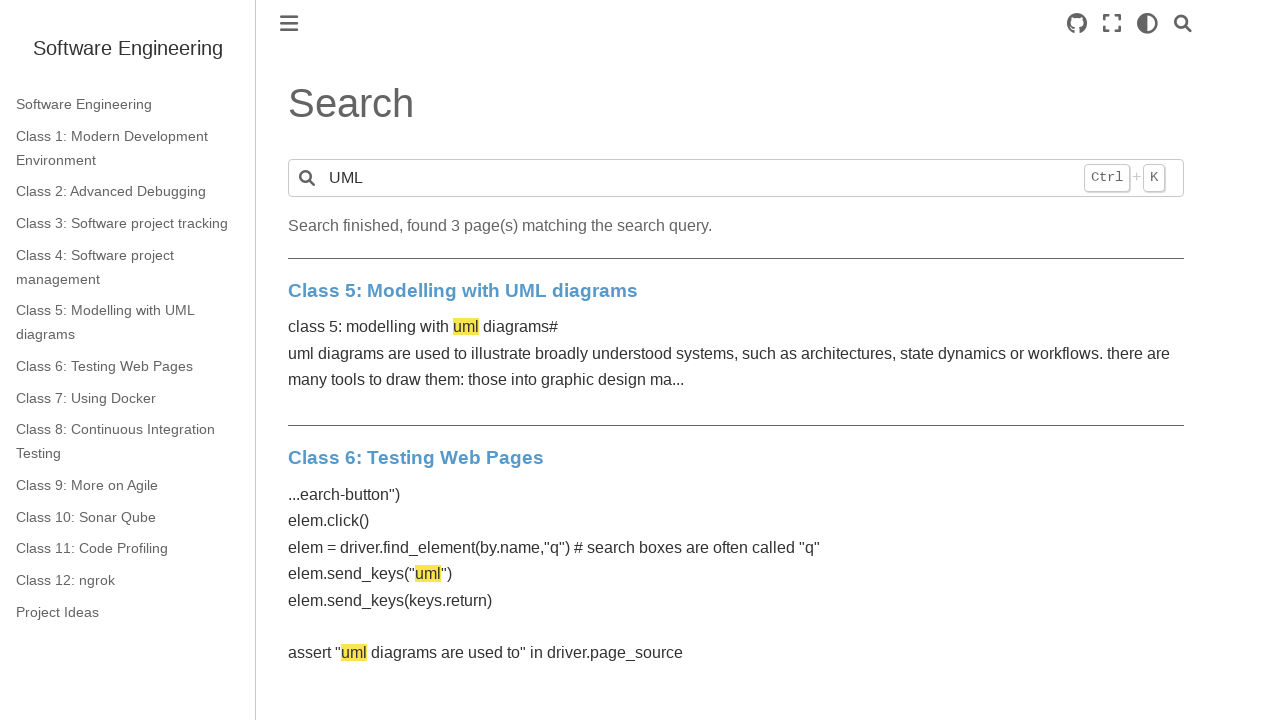

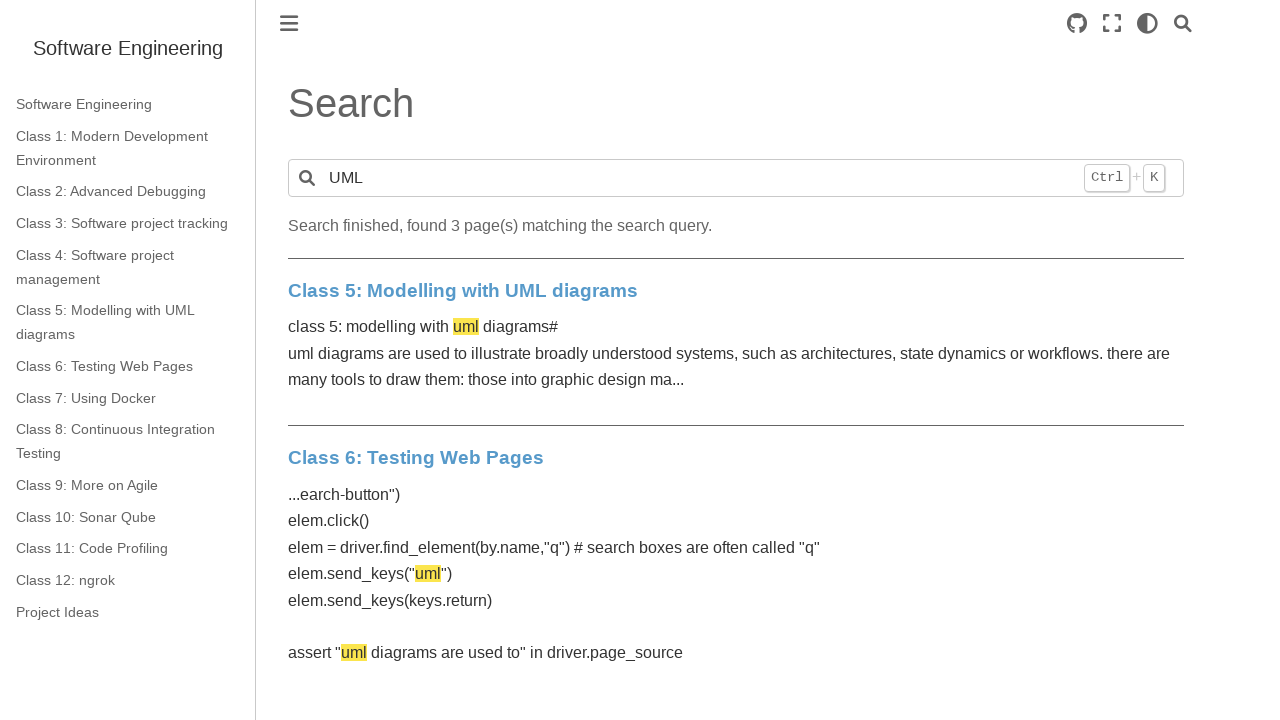